Tests drag and drop functionality on jQuery UI demo page by dragging an element into a drop zone, then navigates to the Resizable page

Starting URL: https://jqueryui.com/droppable/

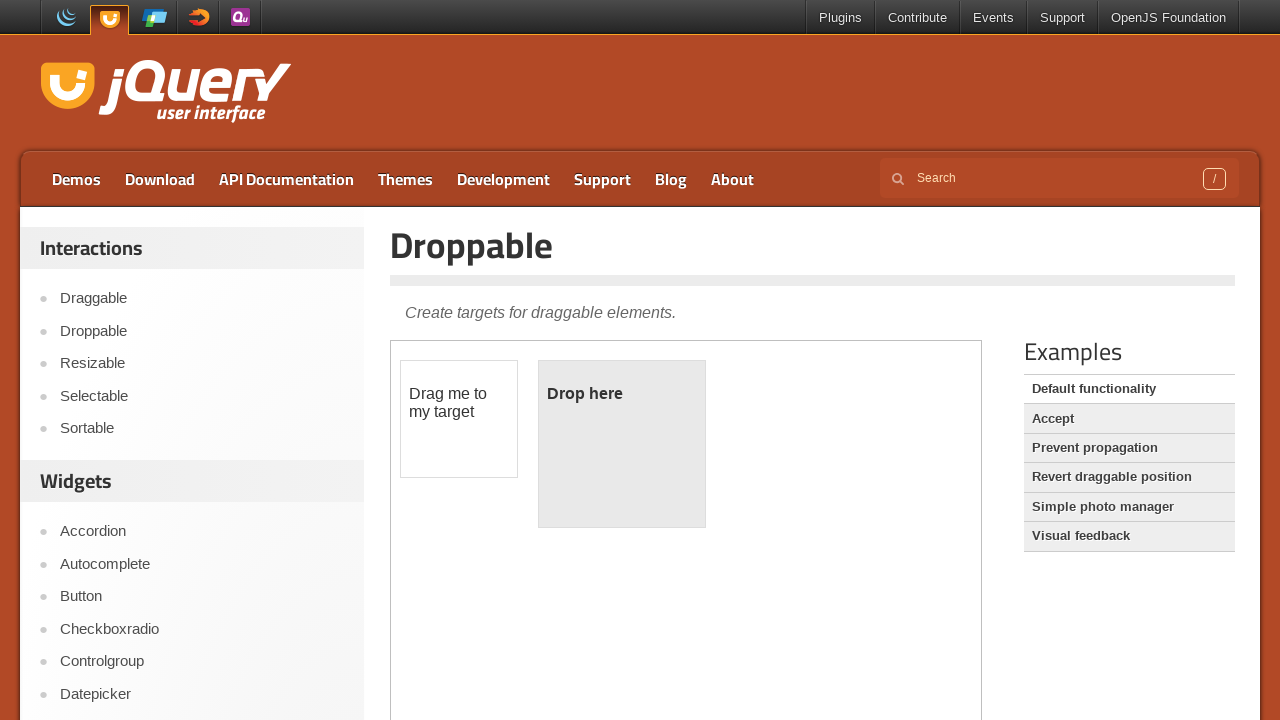

Located the demo iframe
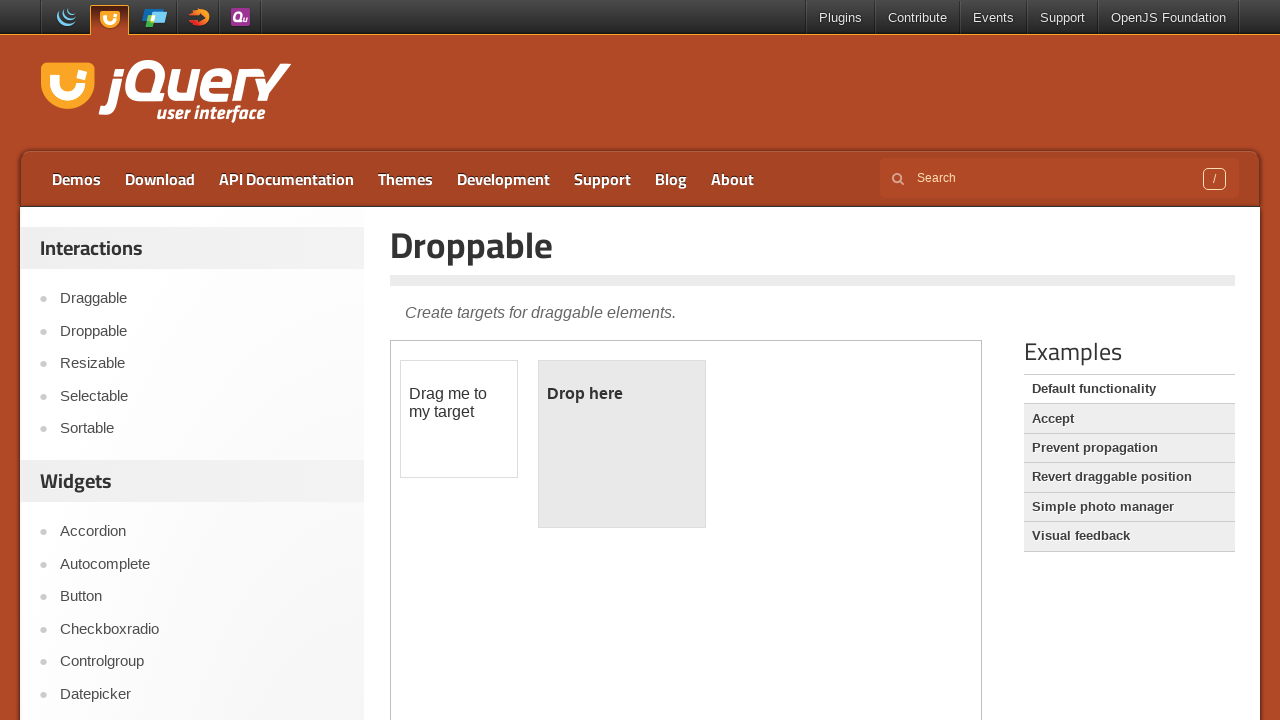

Located the draggable element
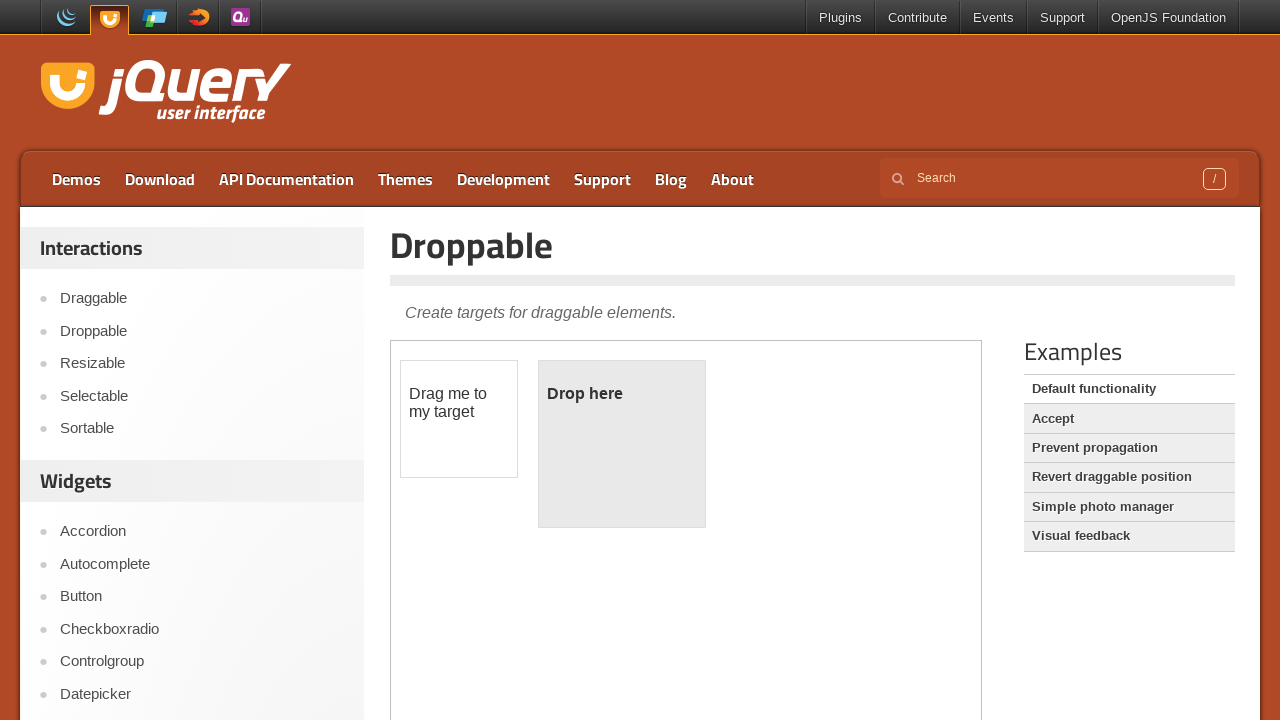

Located the droppable target element
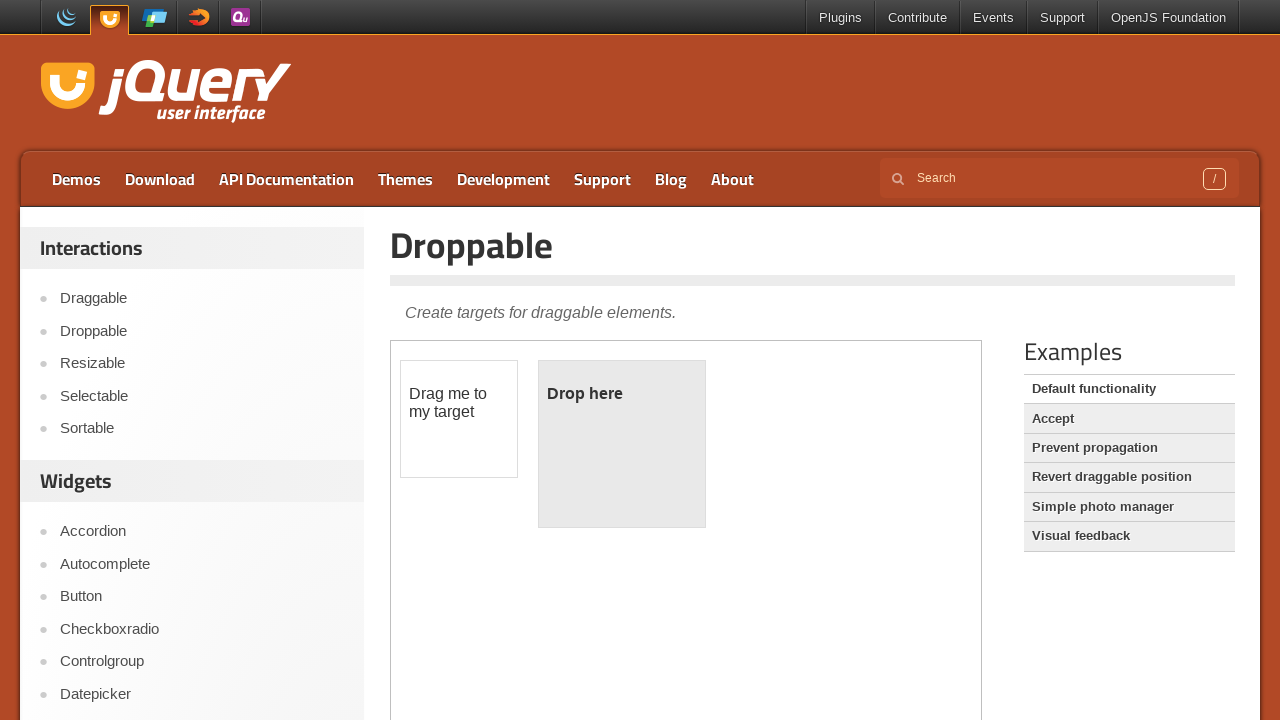

Dragged element into drop zone at (622, 444)
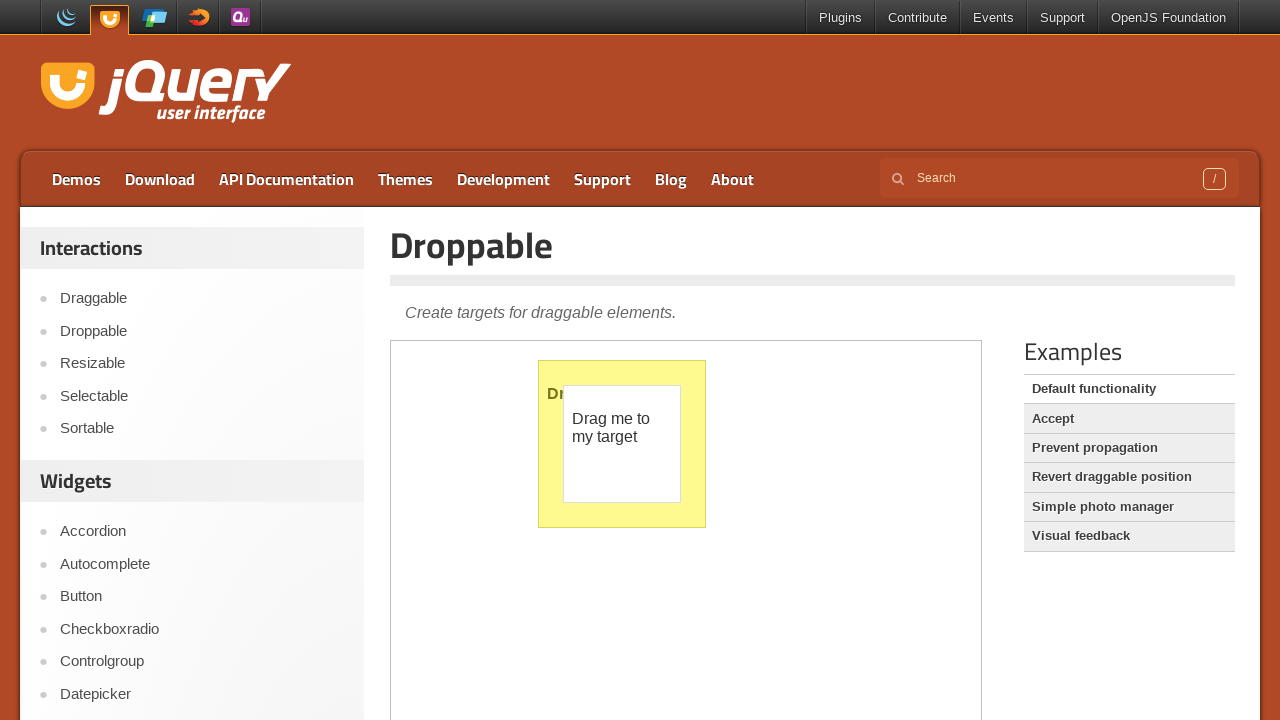

Clicked on Resizable link to navigate to next page at (202, 364) on a:text('Resizable')
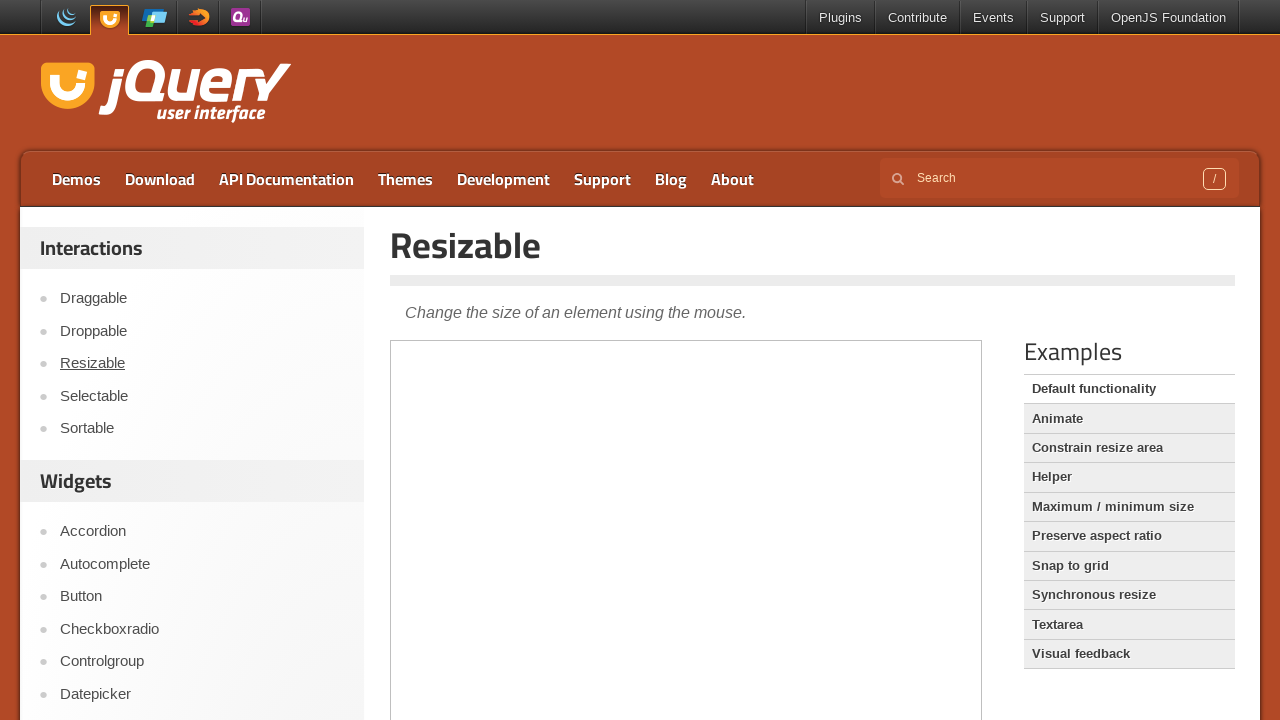

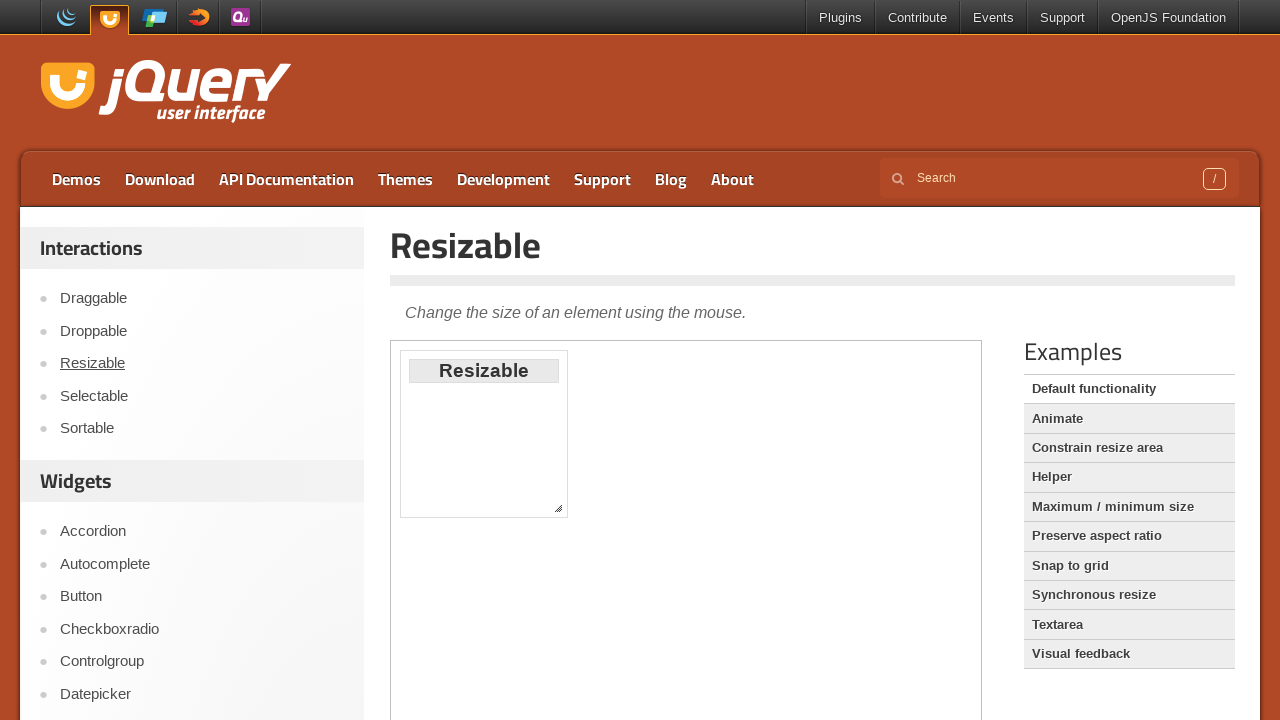